Tests interaction with a popup window without a name by opening it, typing in the popup, switching back, and typing in the main window

Starting URL: https://wcaquino.me/selenium/componentes.html

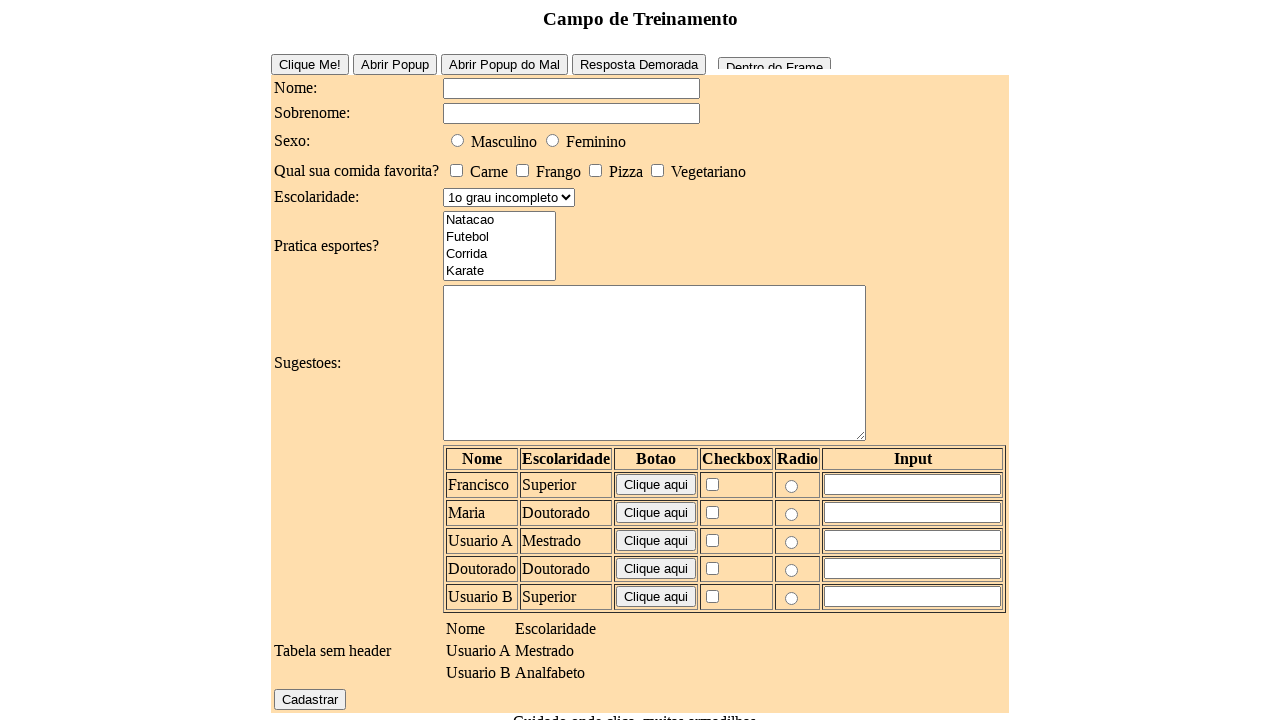

Clicked button to open popup window without name at (504, 64) on #buttonPopUpHard
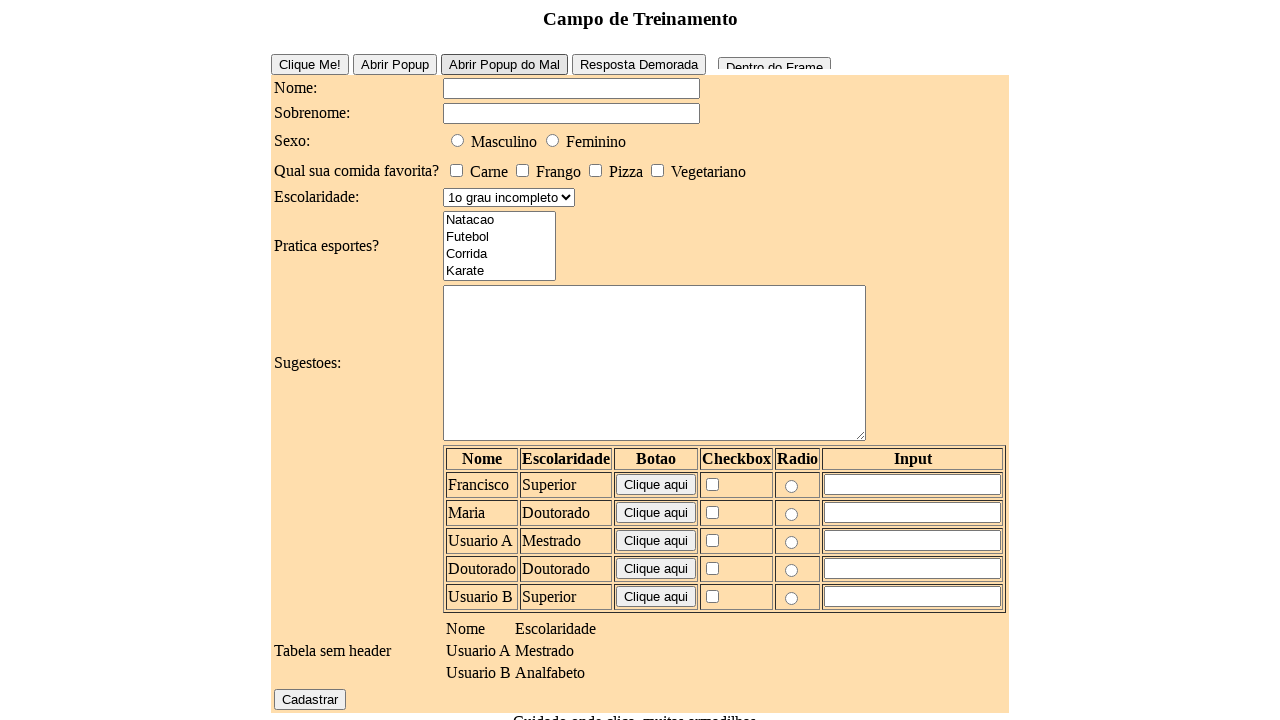

Captured popup window reference
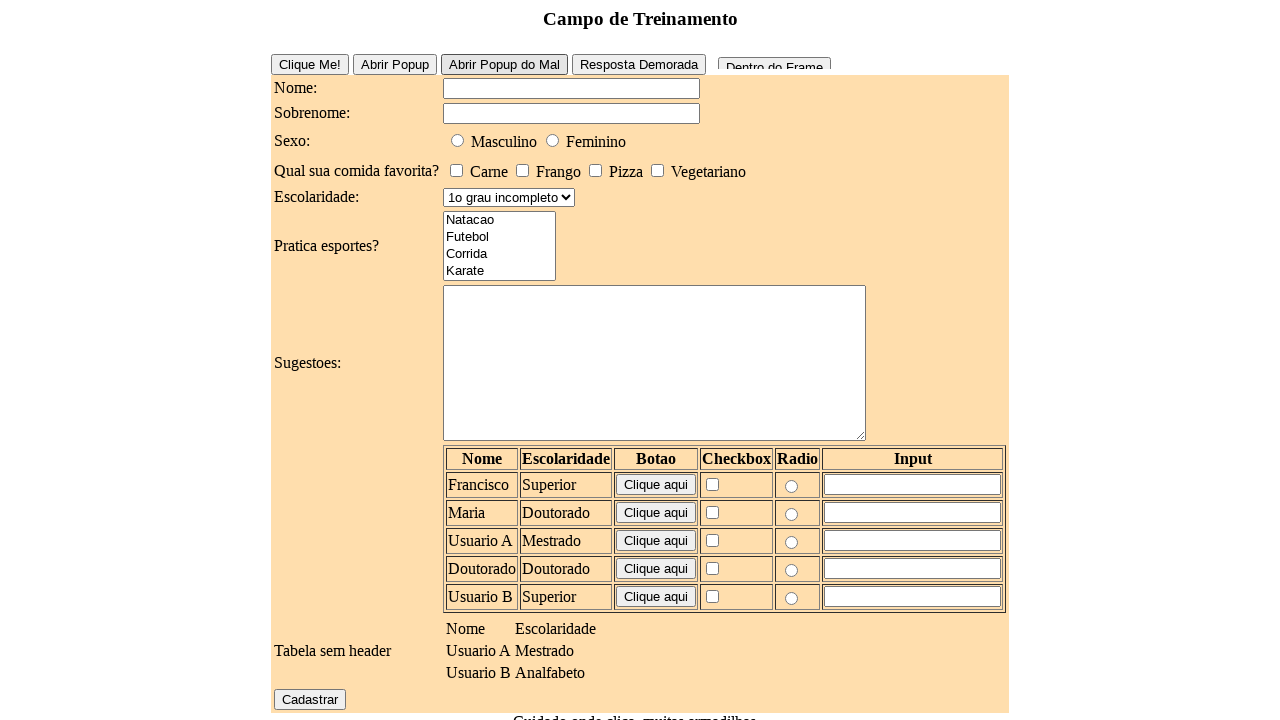

Popup window finished loading
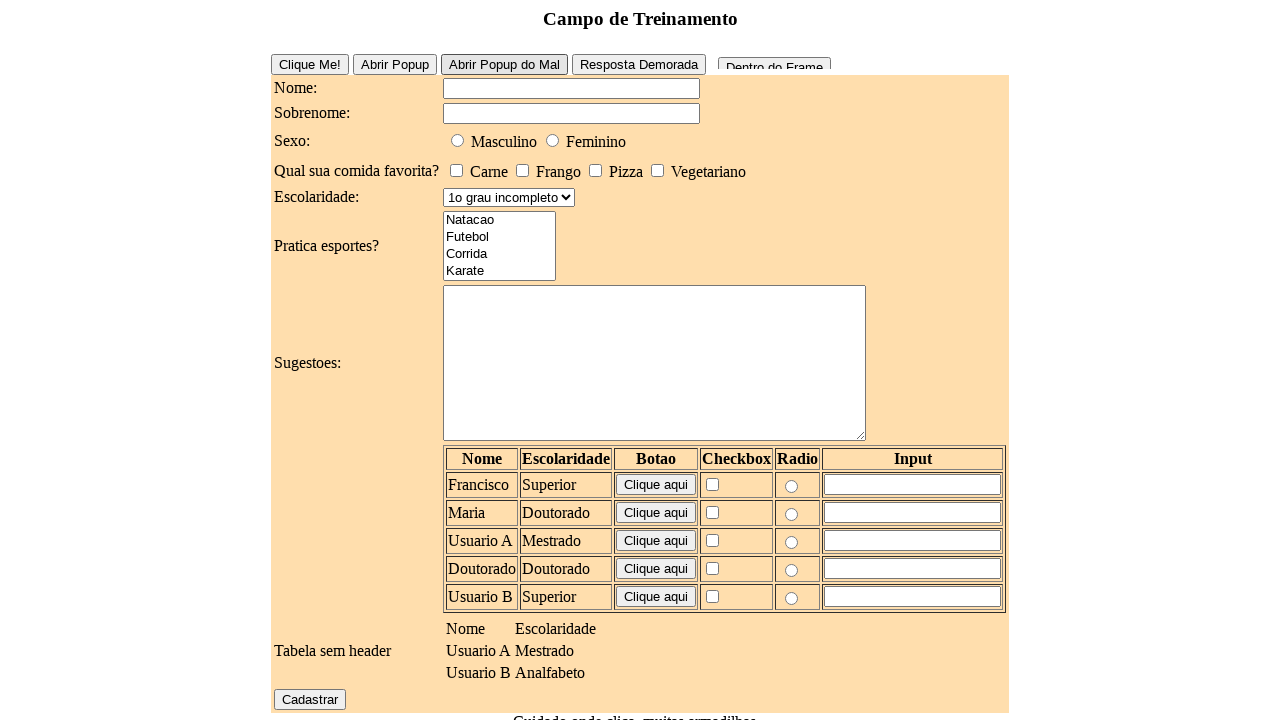

Typed 'escrevendo em outra janela' in popup textarea on textarea
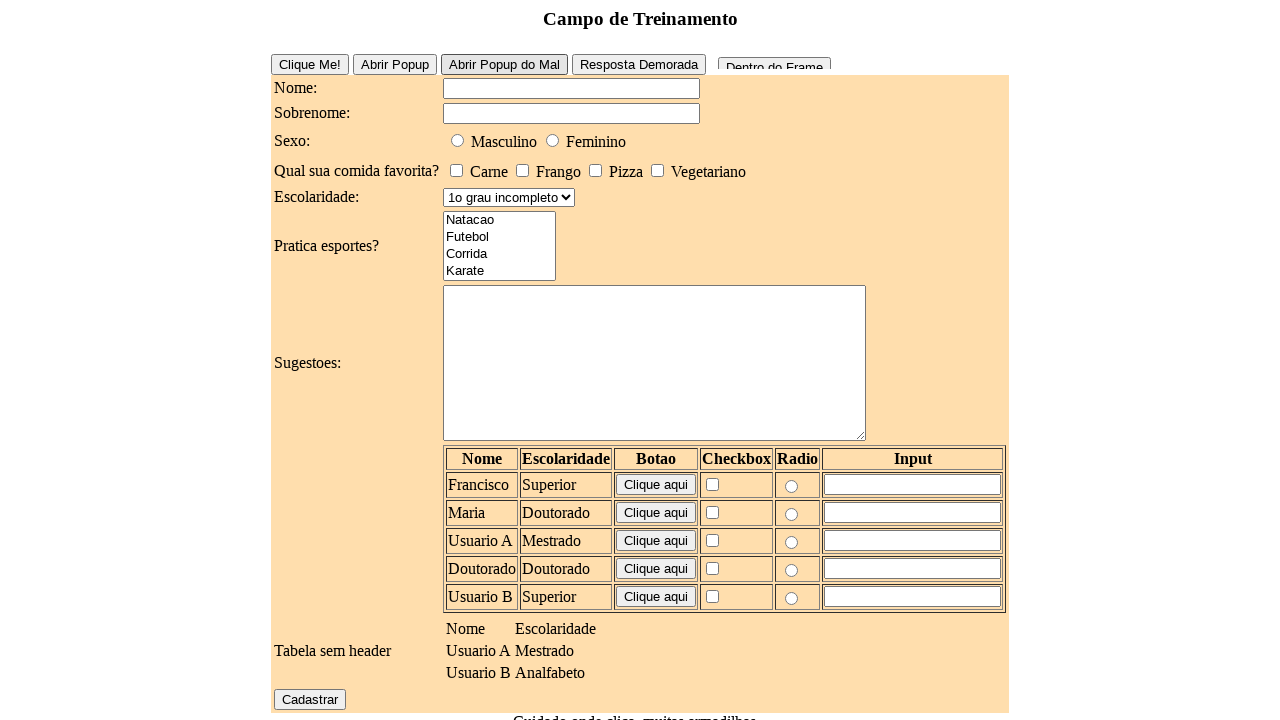

Typed 'escrevendo em outra janela' in main window suggestions field on #elementosForm\:sugestoes
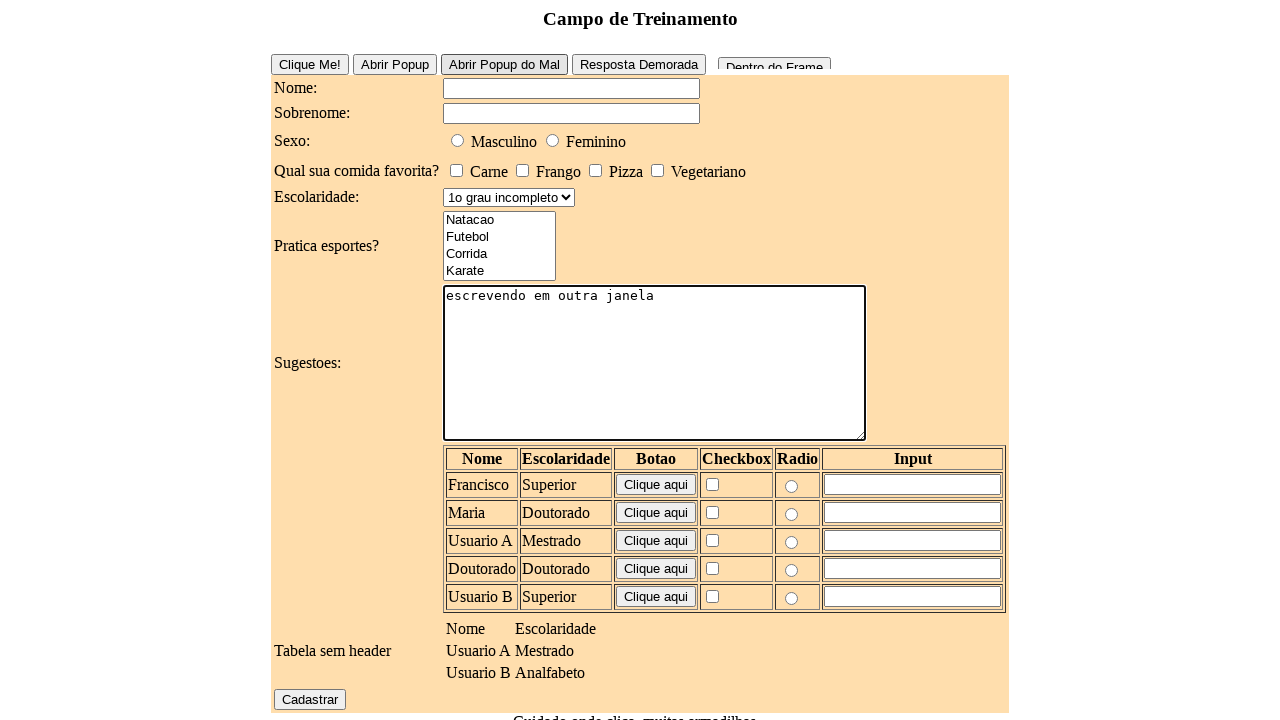

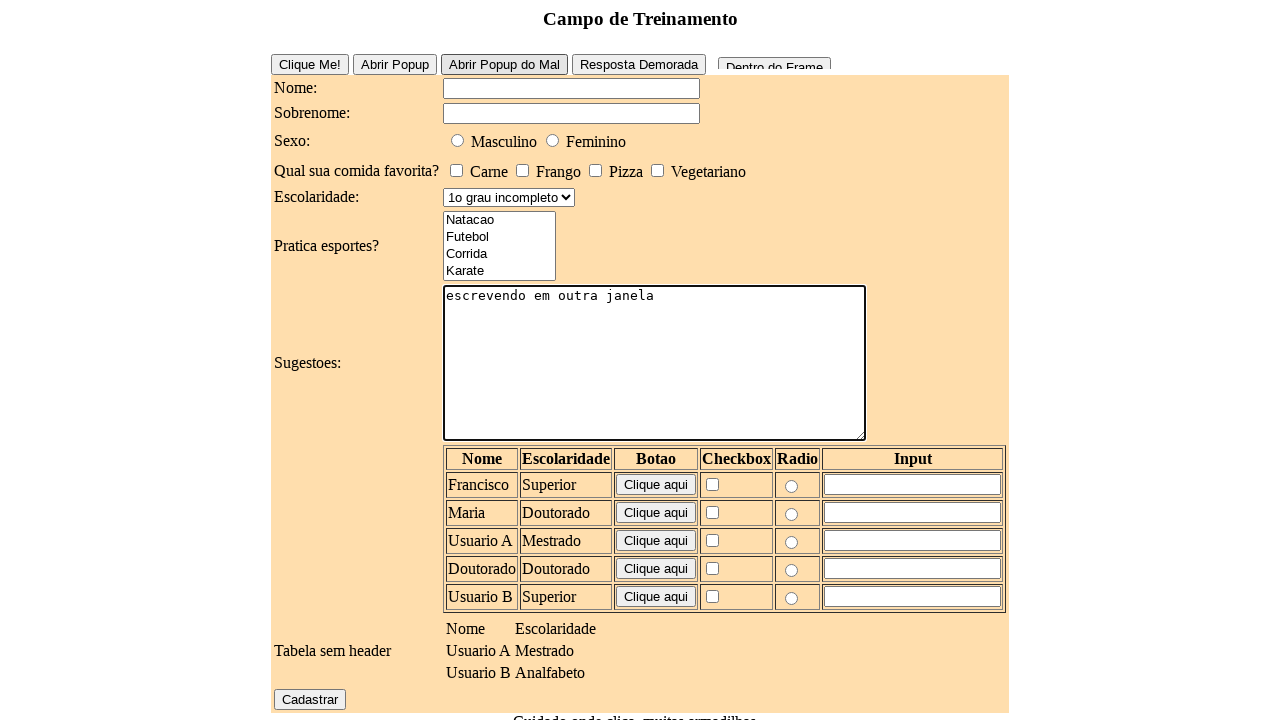